Clicks the "Return to index" link and verifies navigation to the index page

Starting URL: https://www.selenium.dev/selenium/web/web-form.html

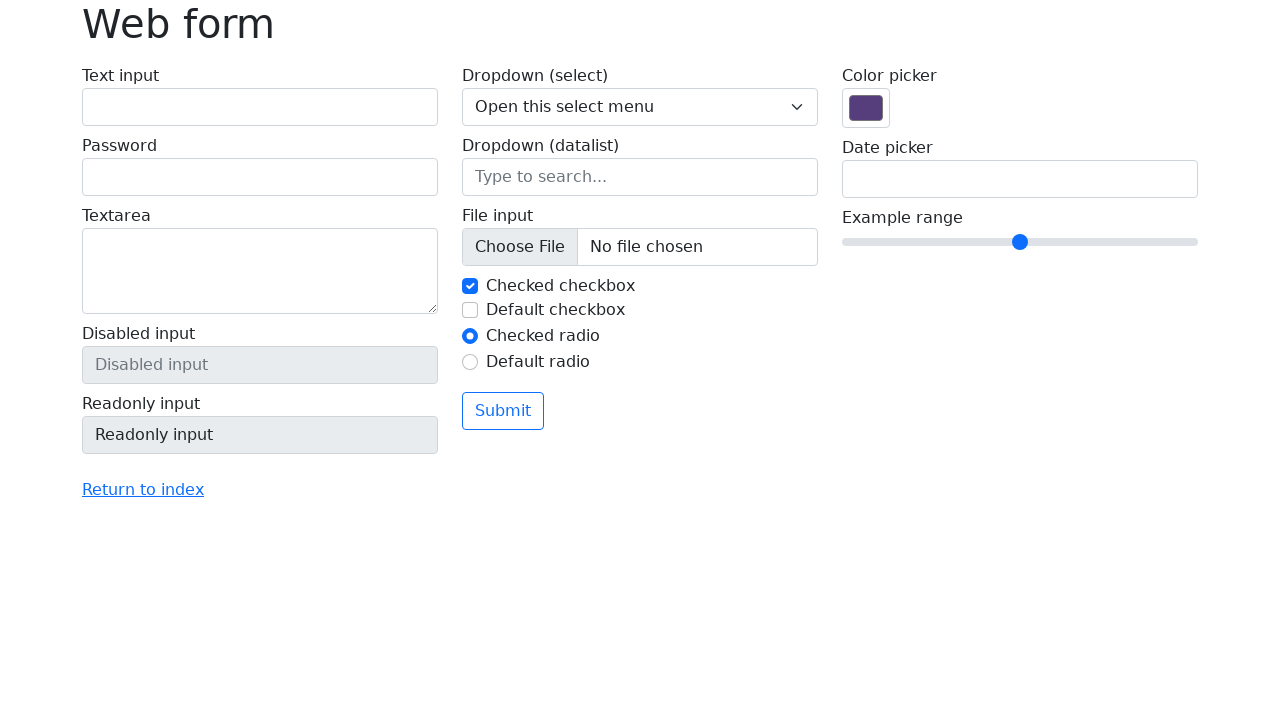

Clicked 'Return to index' link at (143, 490) on text=Return to index
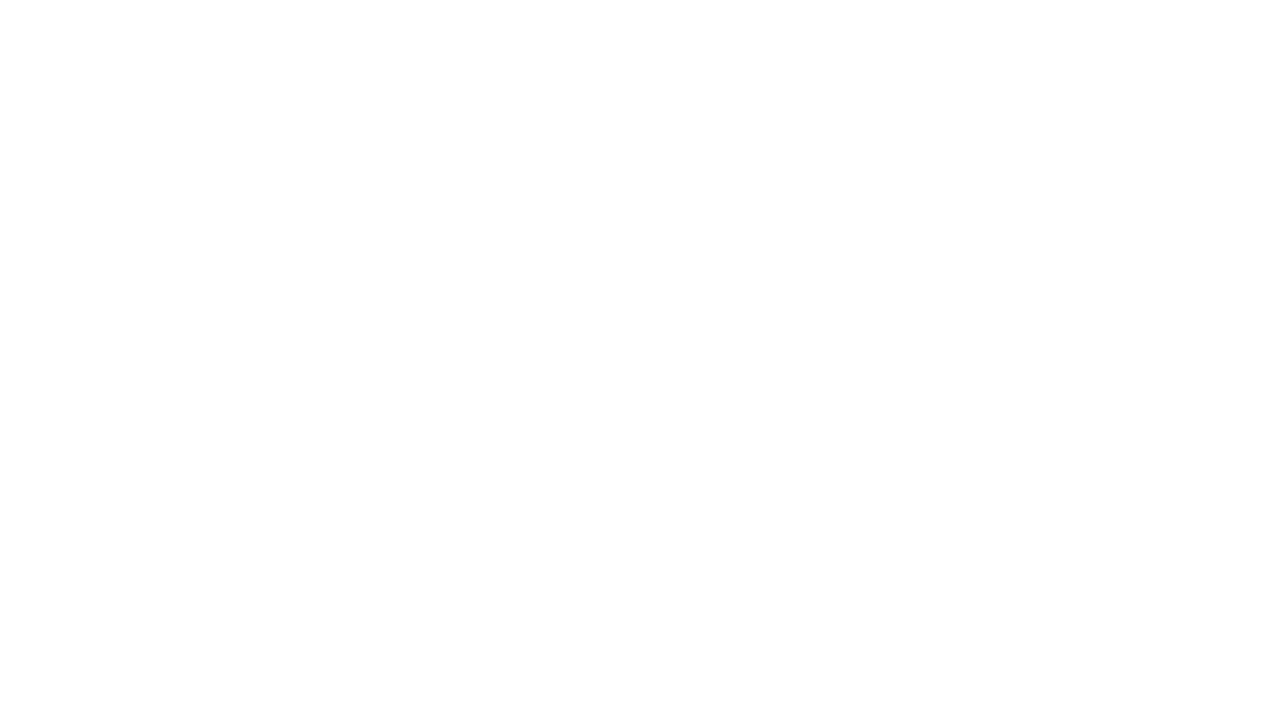

Navigated to index page and URL verified
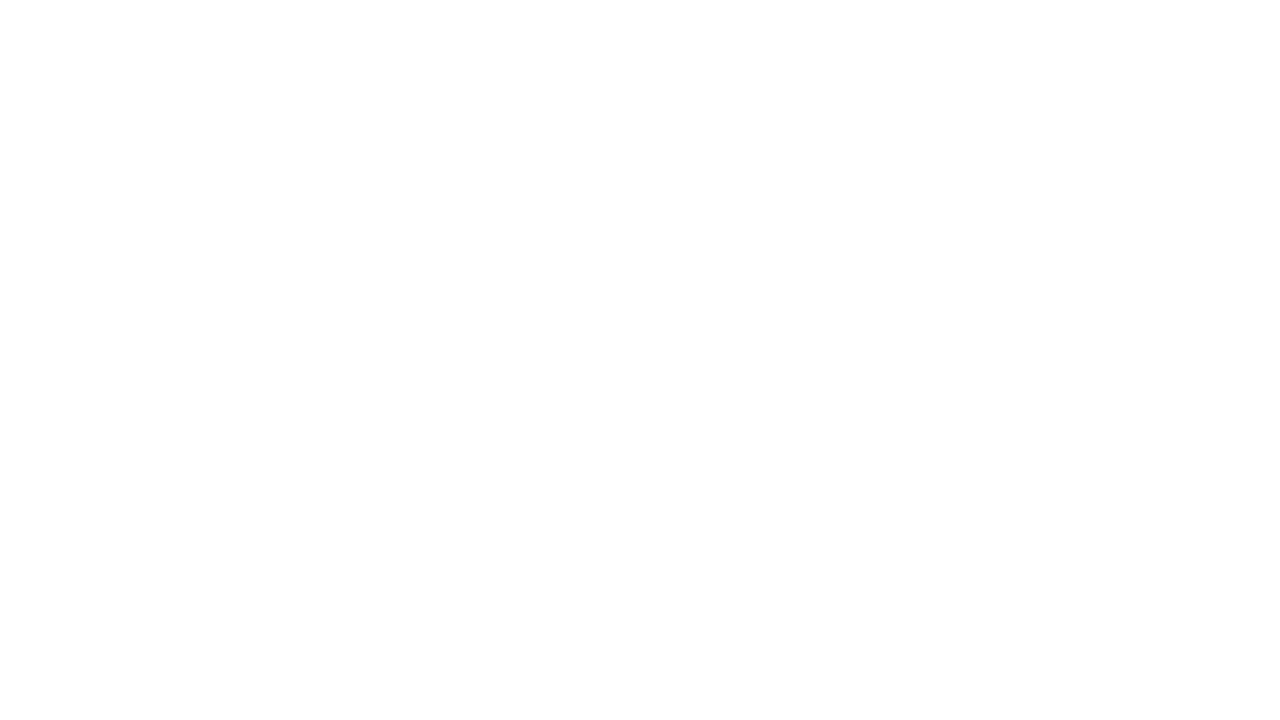

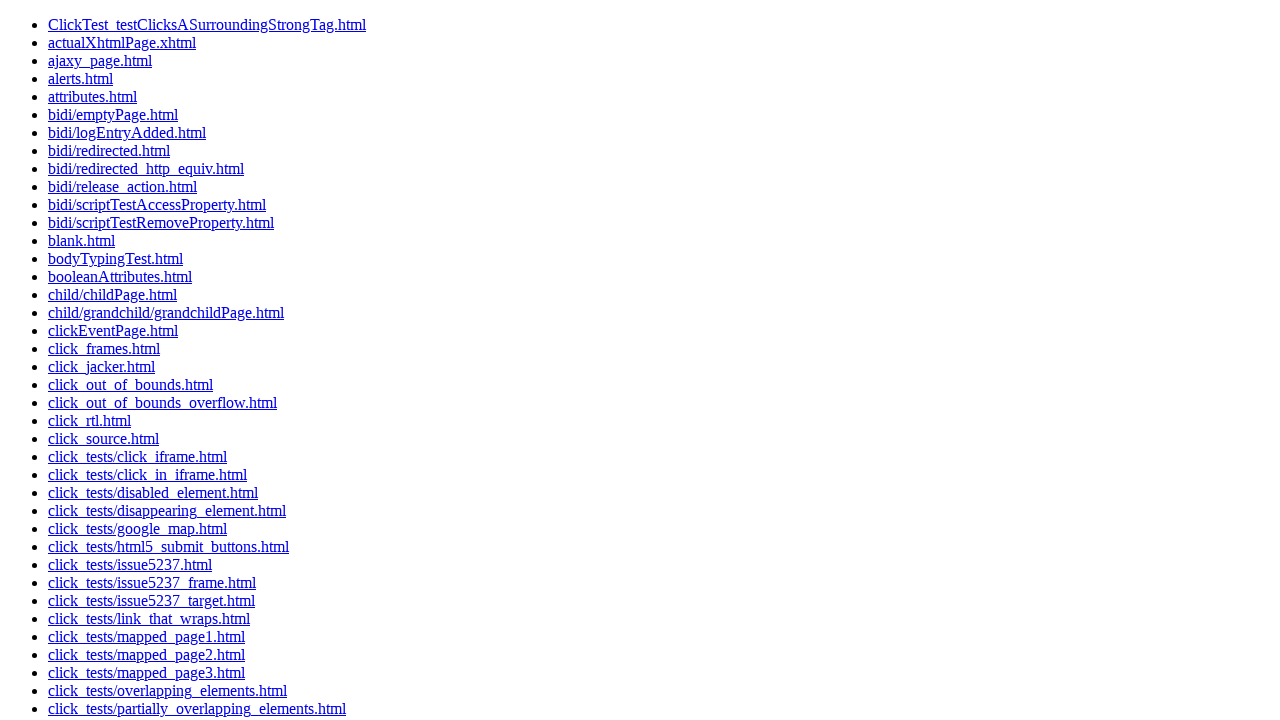